Tests checkbox functionality by clicking checkboxes in forward order (first then second) and verifying their checked states

Starting URL: https://the-internet.herokuapp.com/

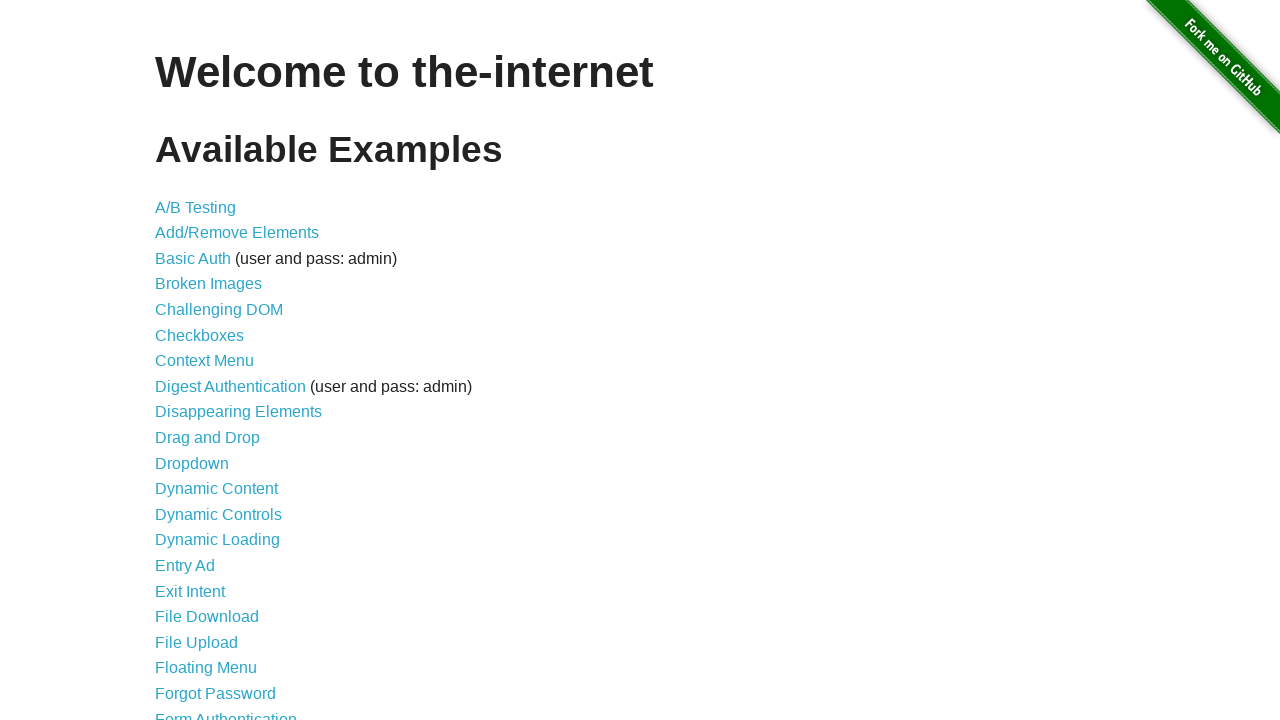

Clicked on Checkboxes link at (200, 335) on xpath=//a[@href='/checkboxes']
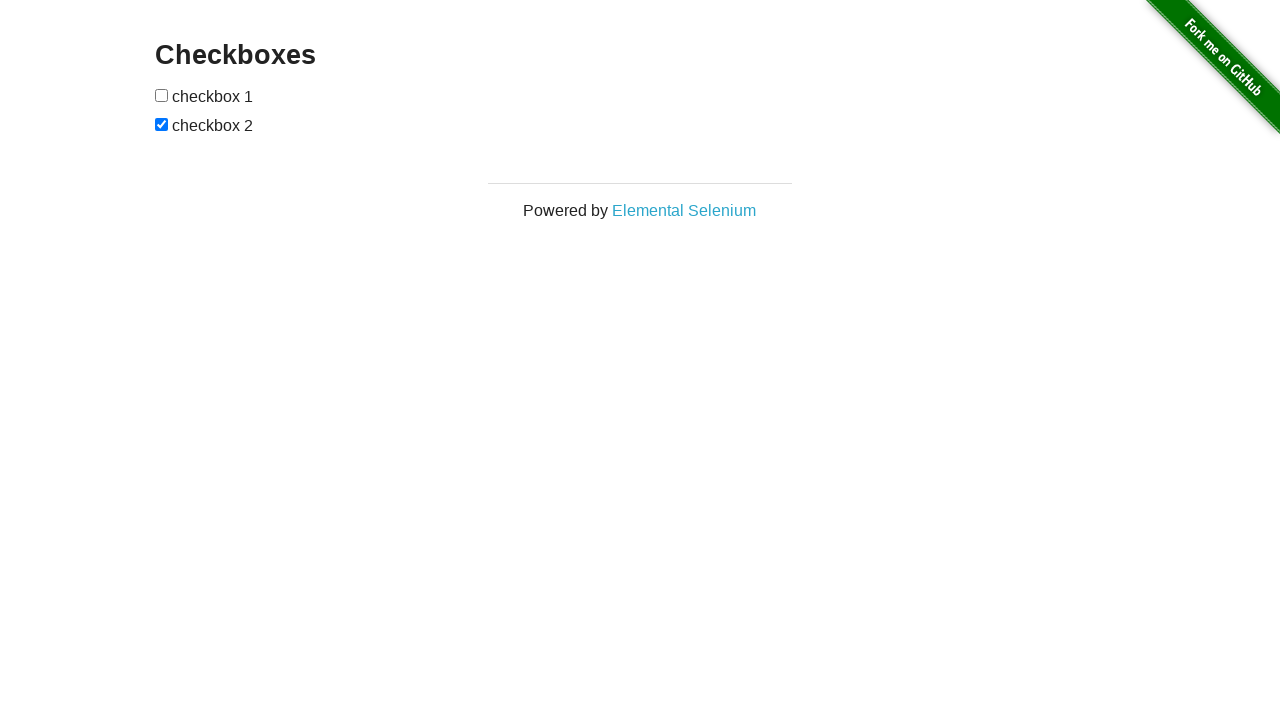

Navigated to checkboxes page and URL verified
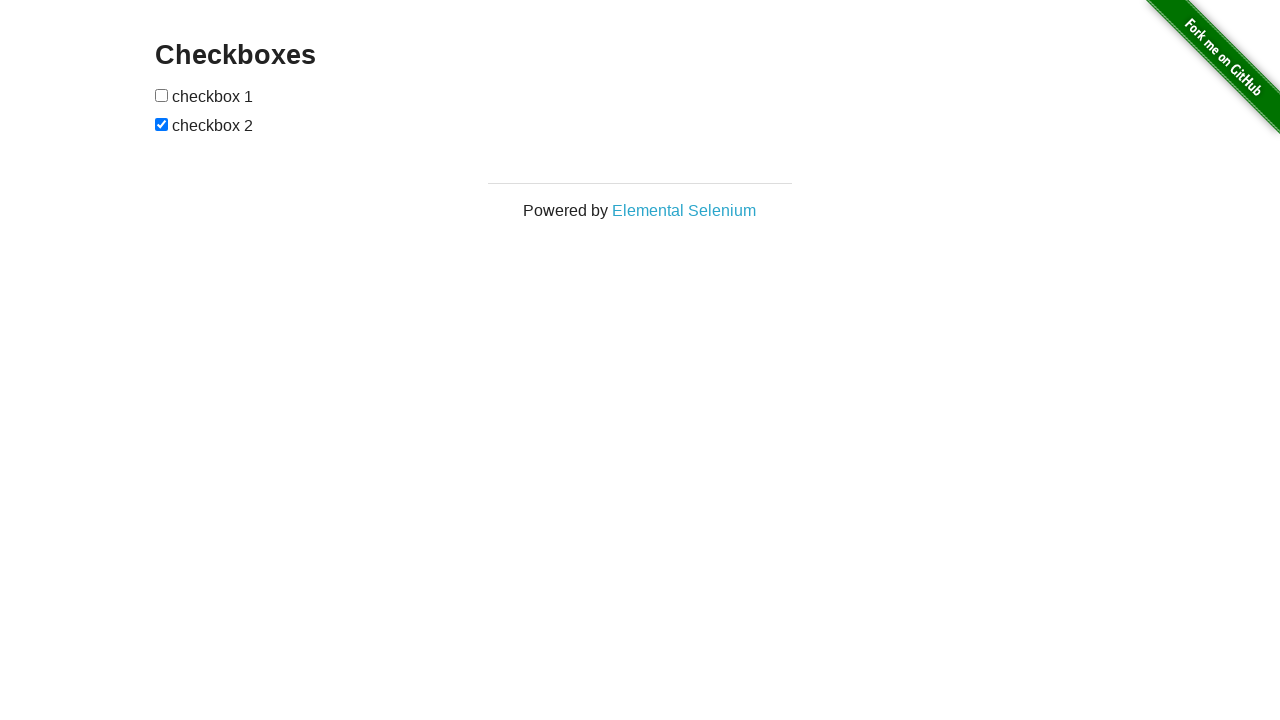

Clicked on first checkbox at (162, 95) on xpath=//form[@id='checkboxes']/input[@type='checkbox'][1]
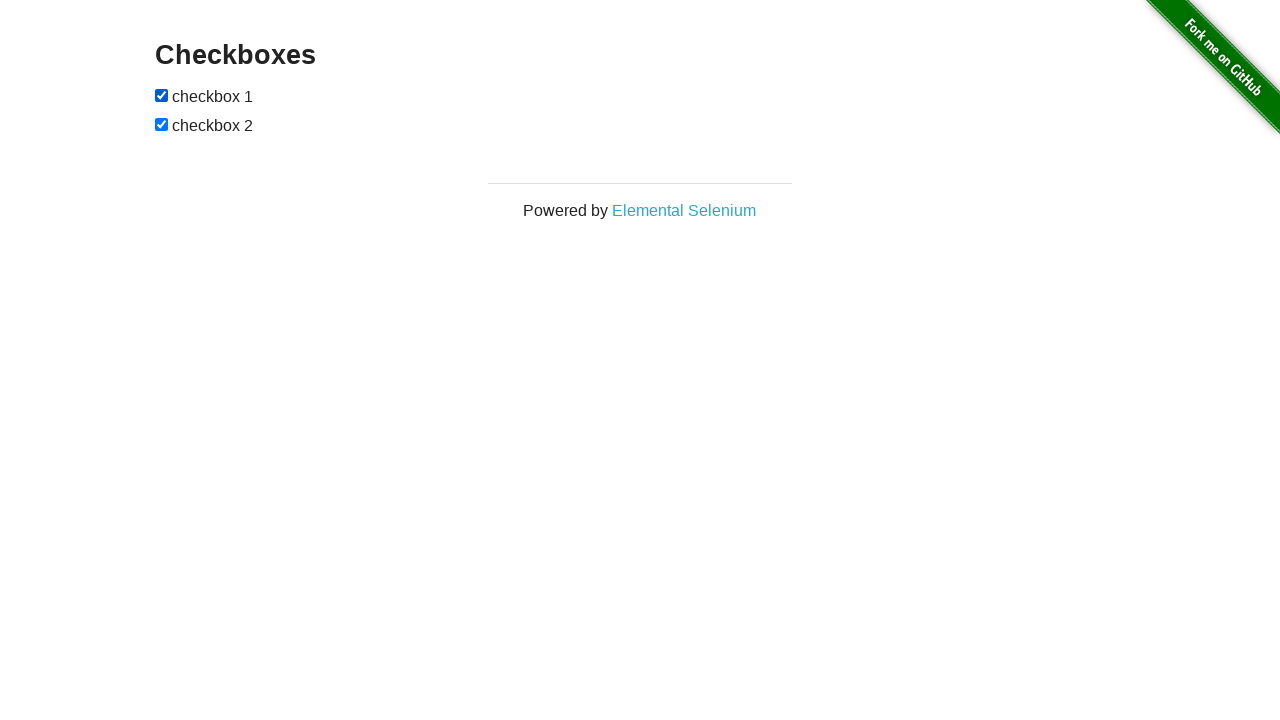

Verified first checkbox is checked
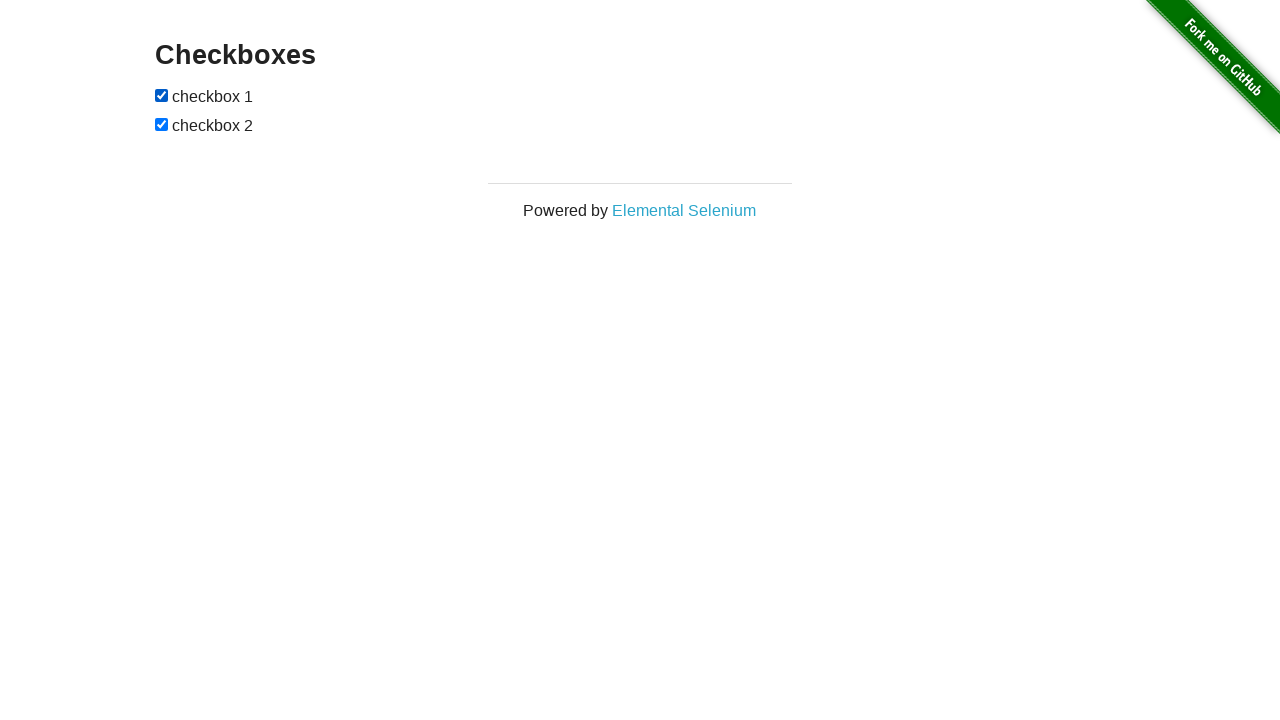

Clicked on second checkbox at (162, 124) on xpath=//form[@id='checkboxes']/input[@type='checkbox'][2]
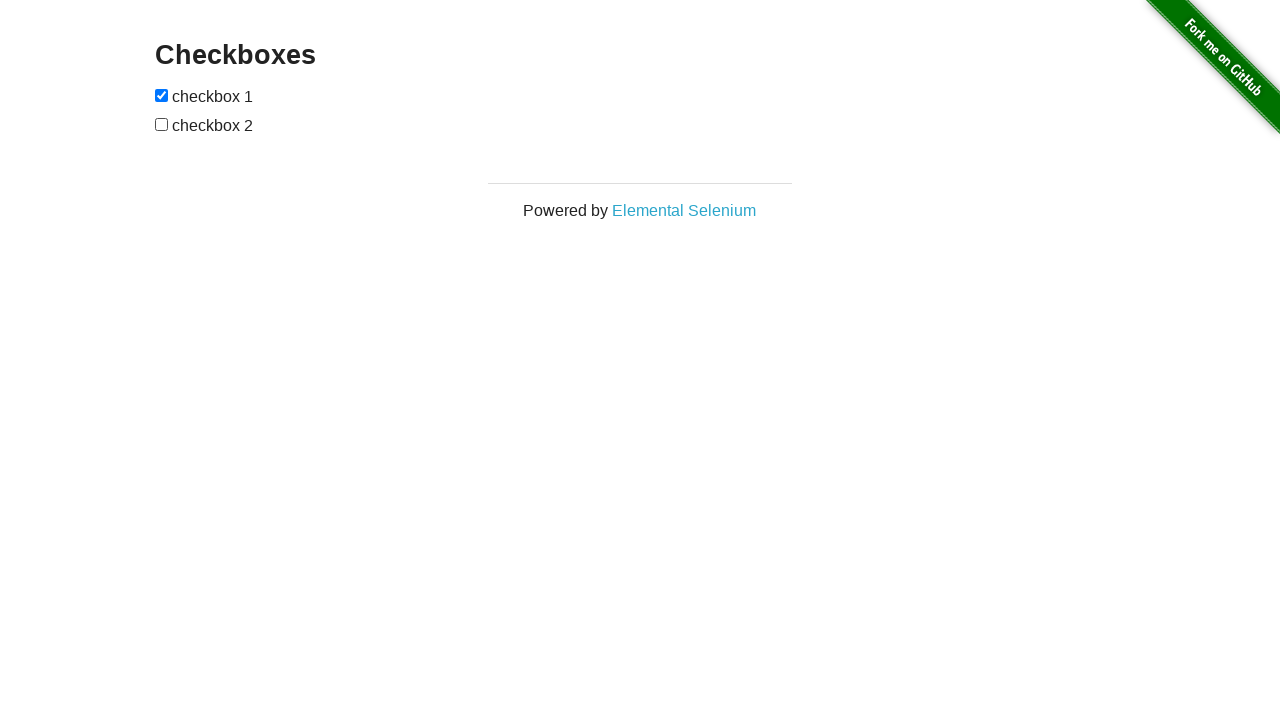

Verified second checkbox is not checked
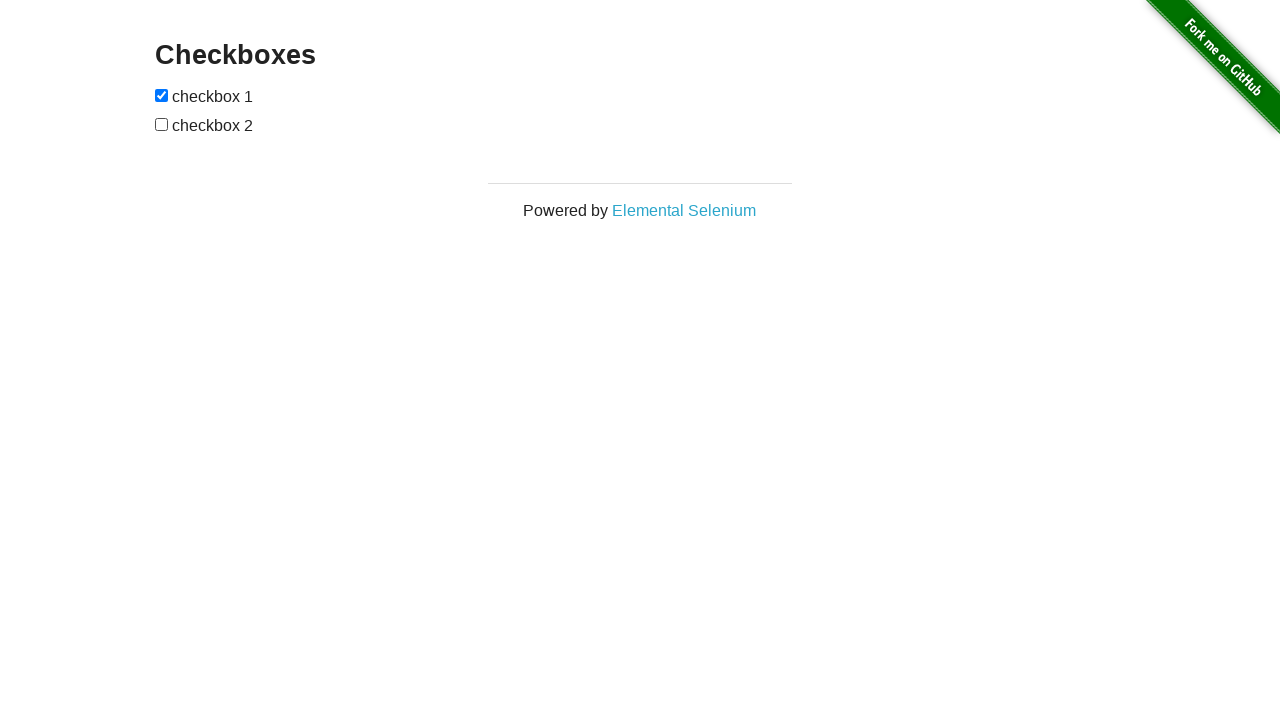

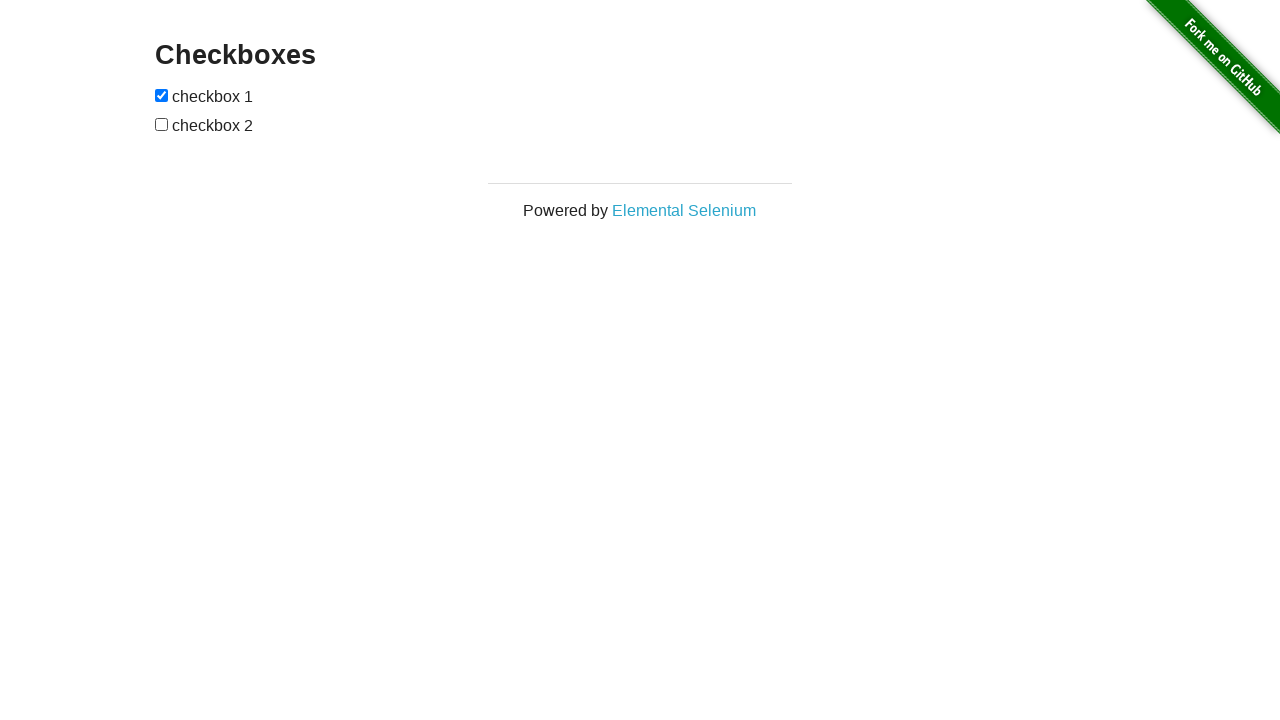